Tests YouTube search functionality by entering "Playwright by tester talk" in the search box, clicking search, and waiting for results to load

Starting URL: https://www.youtube.com/

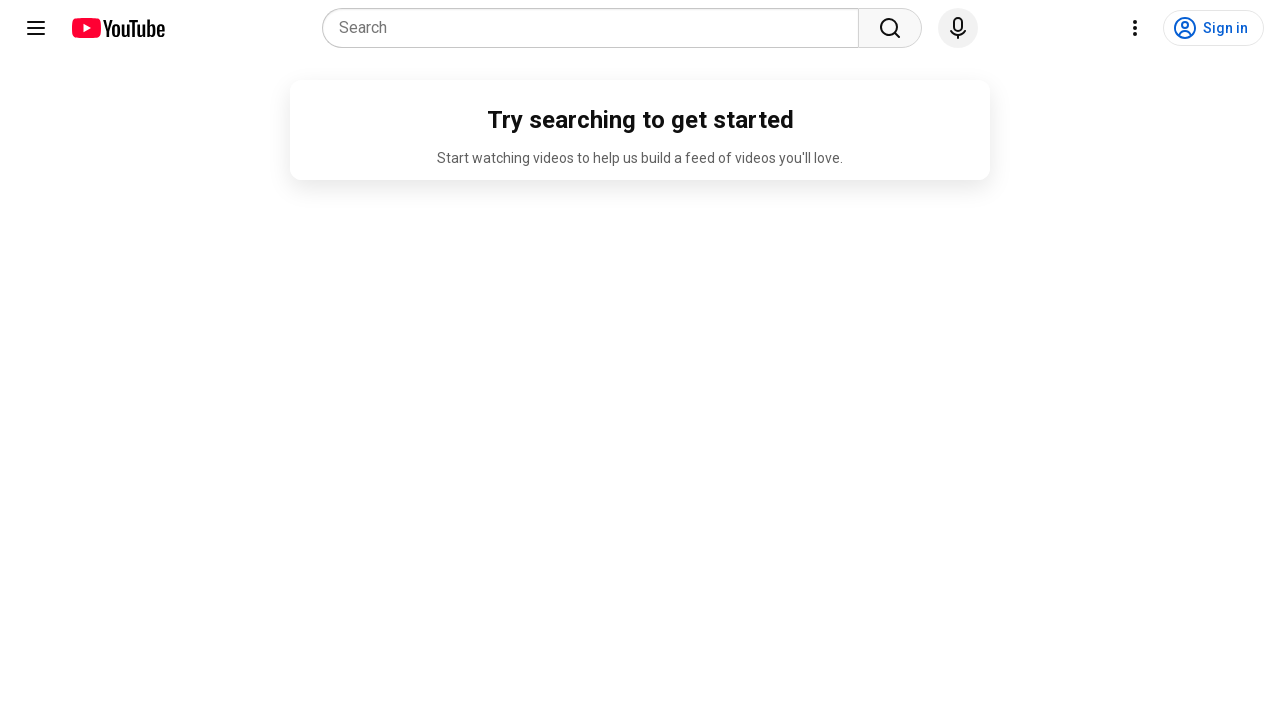

Clicked on search combobox at (596, 28) on internal:role=combobox[name="Search"i]
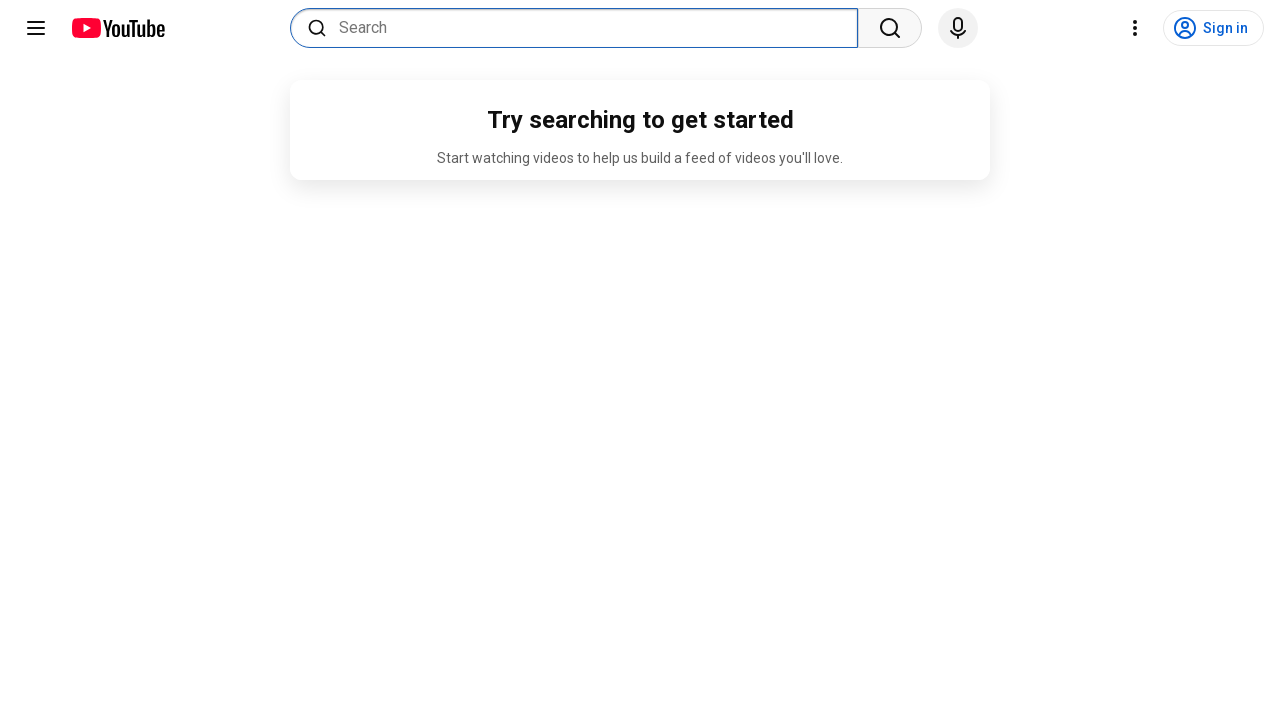

Filled search query with 'Playwright by tester talk' on internal:role=combobox[name="Search"i]
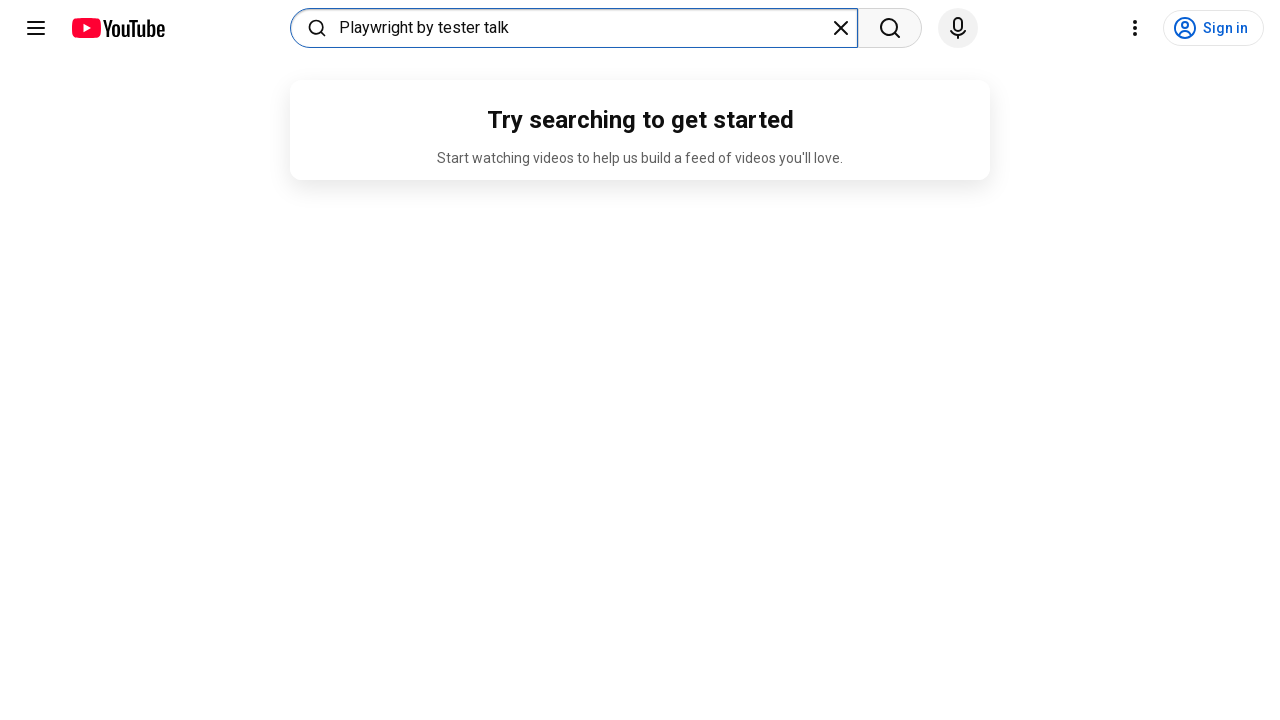

Clicked search button at (890, 28) on internal:role=button[name="Search"s]
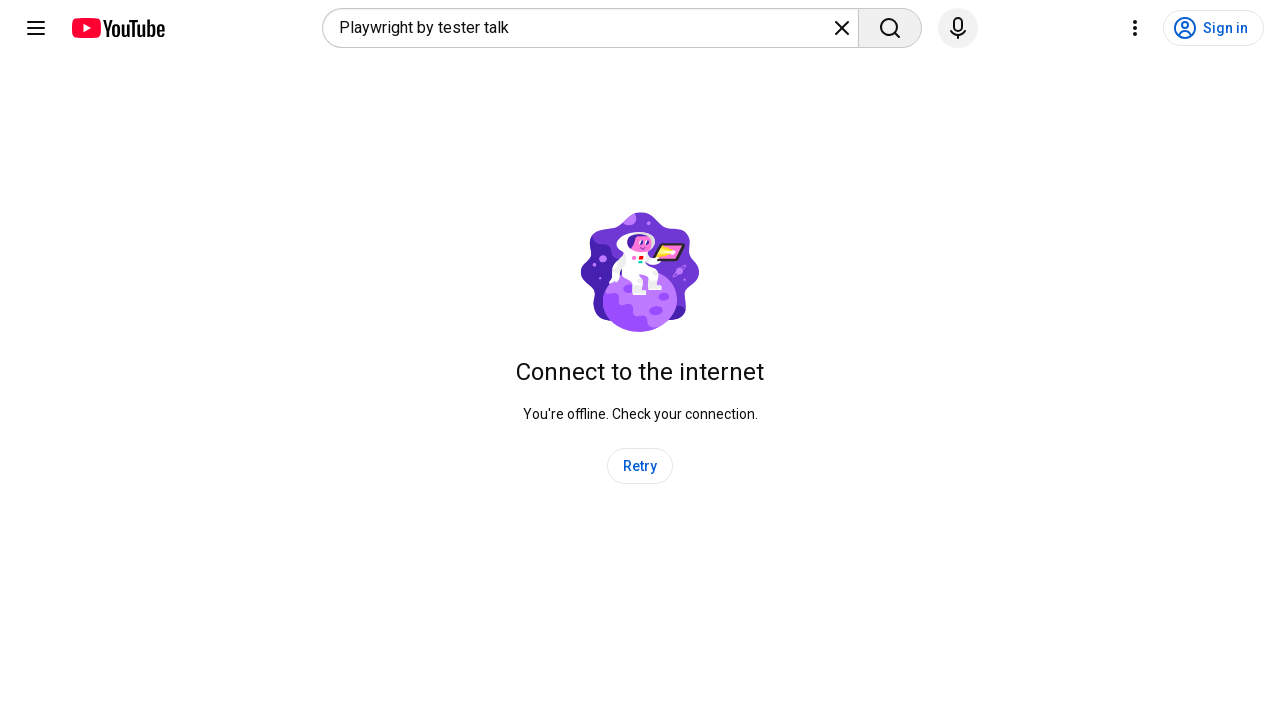

Search results loaded successfully
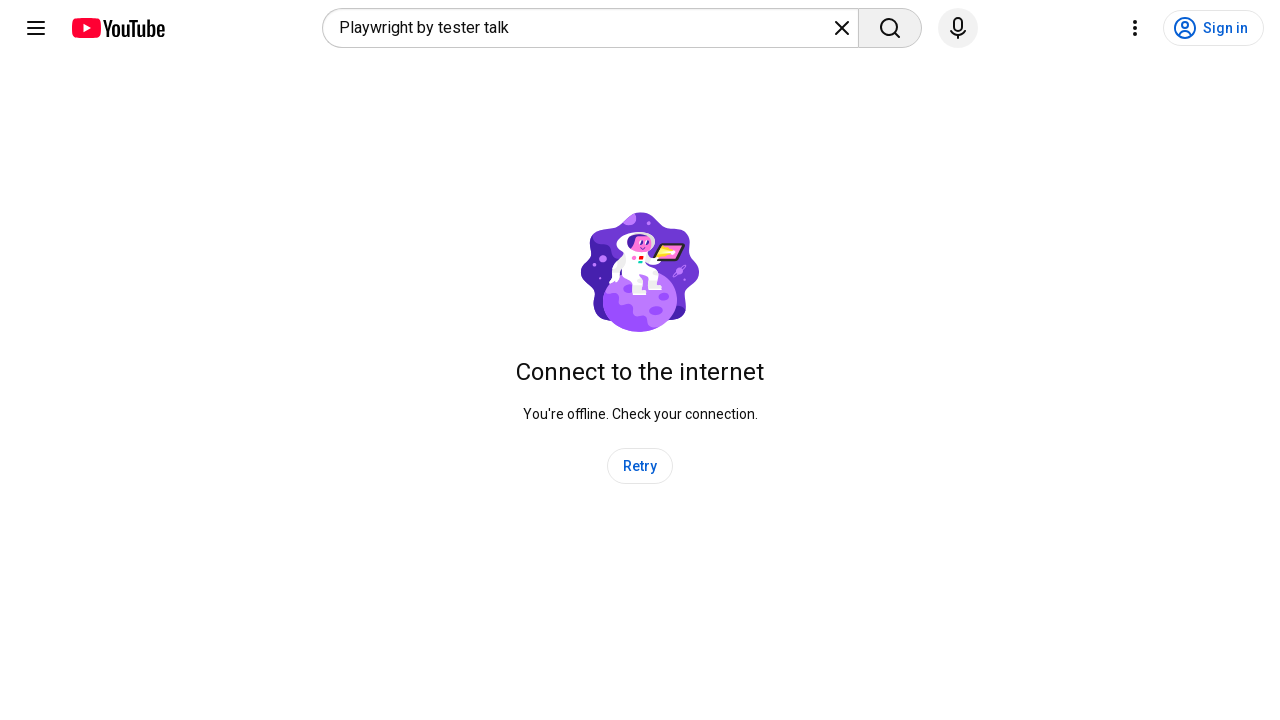

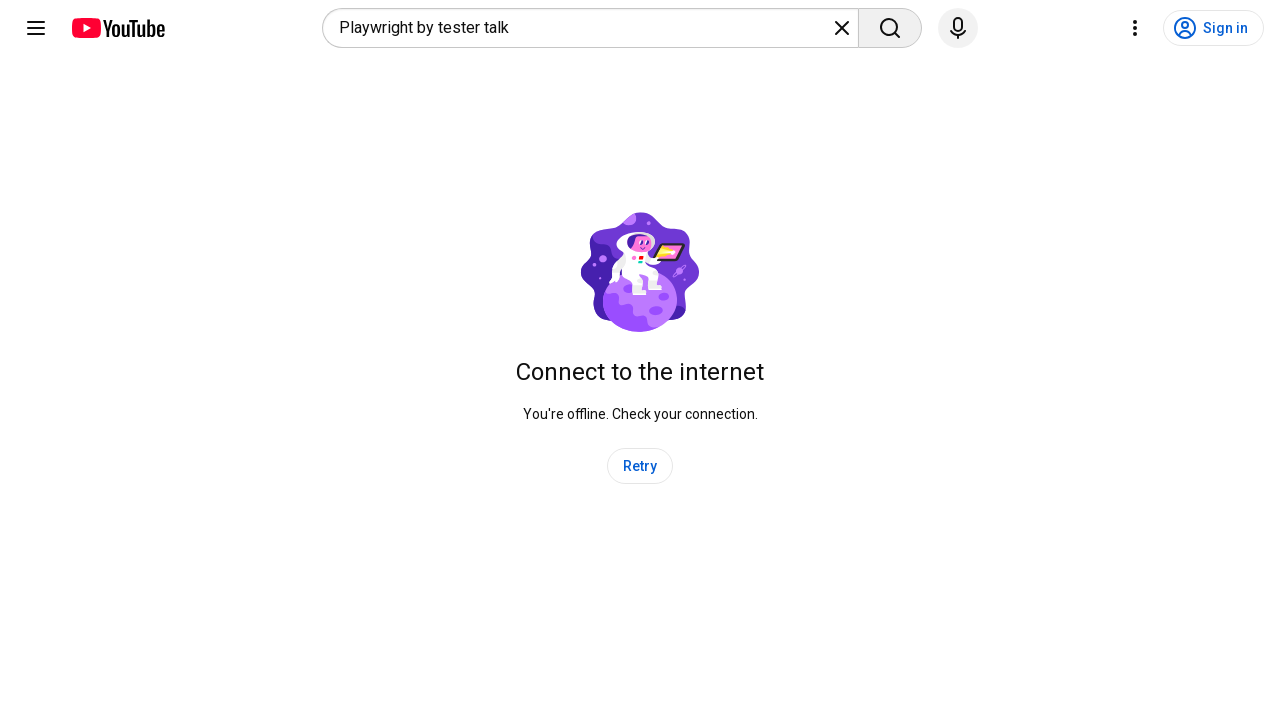